Tests the Trendyol website by navigating to the homepage and verifying the current URL matches the expected URL

Starting URL: https://www.trendyol.com/

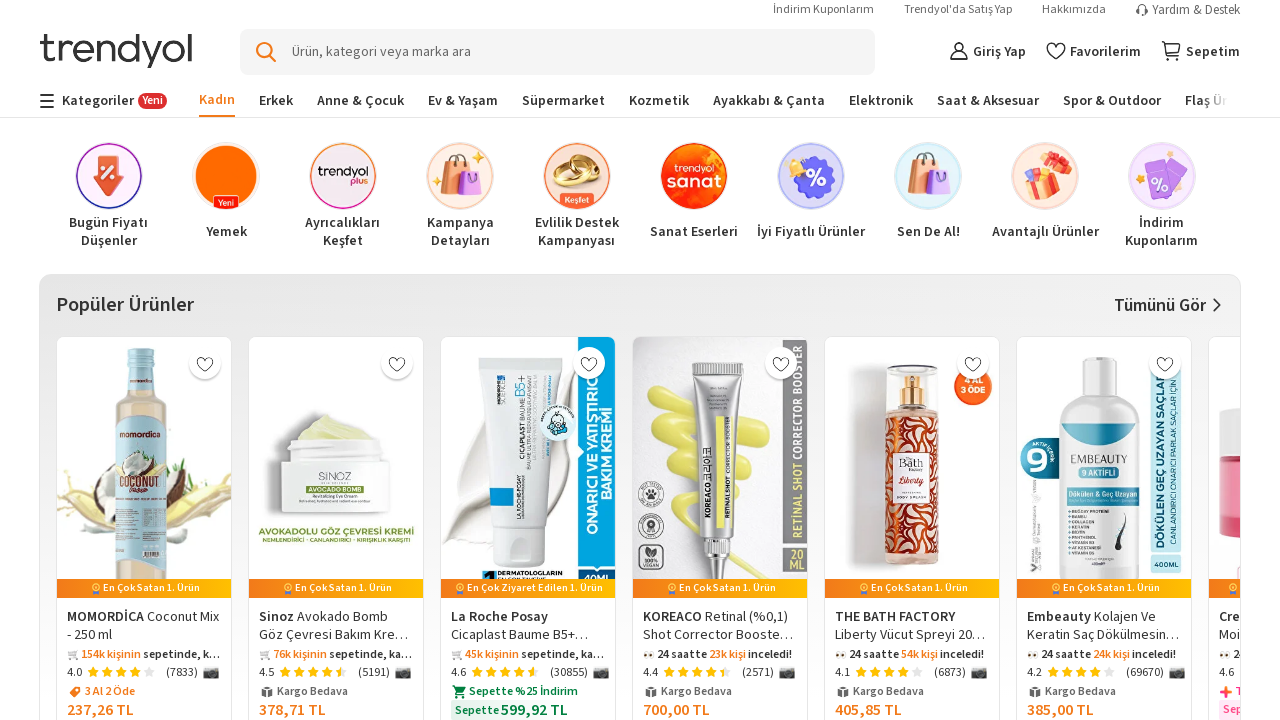

Verified current URL matches expected URL https://www.trendyol.com/
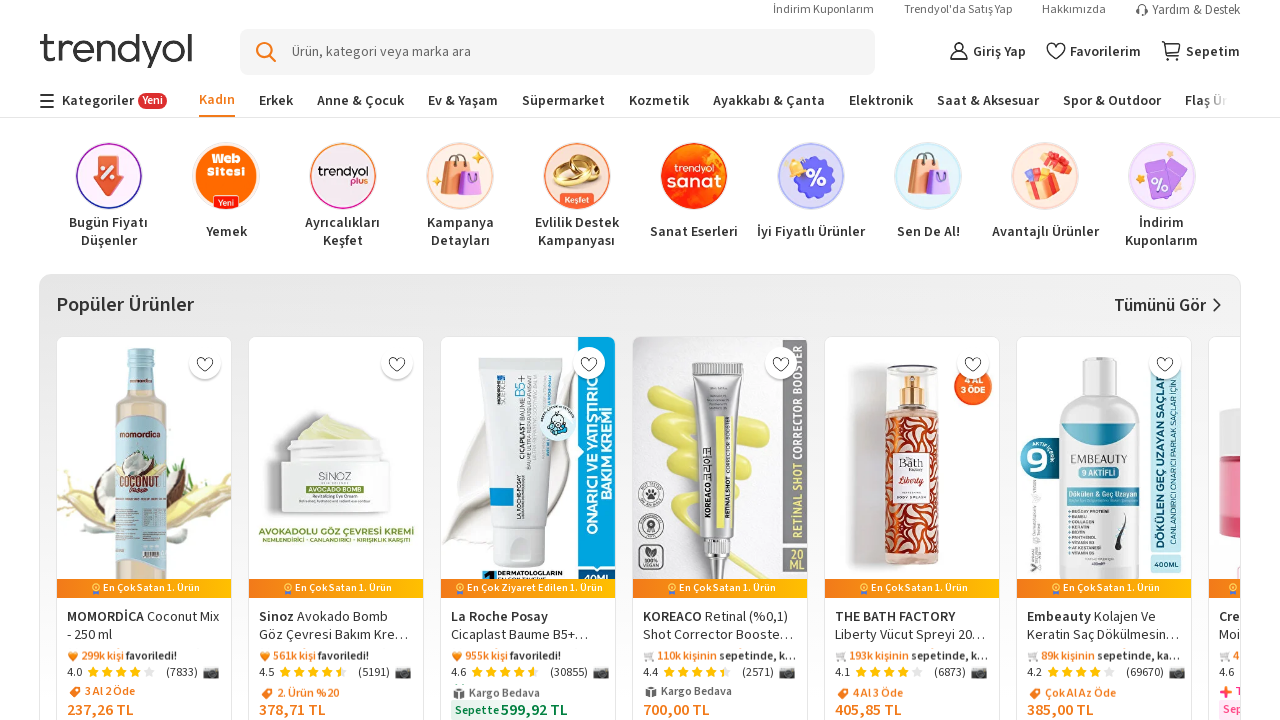

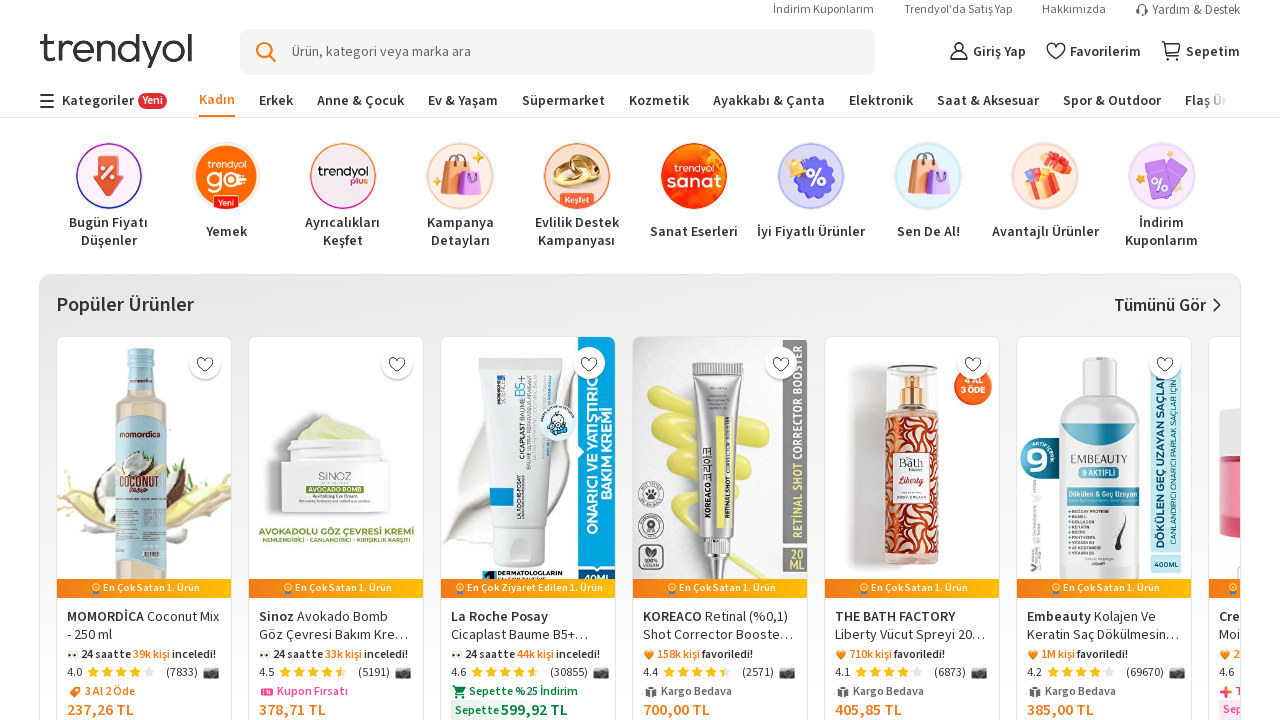